Tests that clicking the contact navigation link navigates to the correct contact section URL and then navigates back

Starting URL: https://sebastianw1991.github.io/

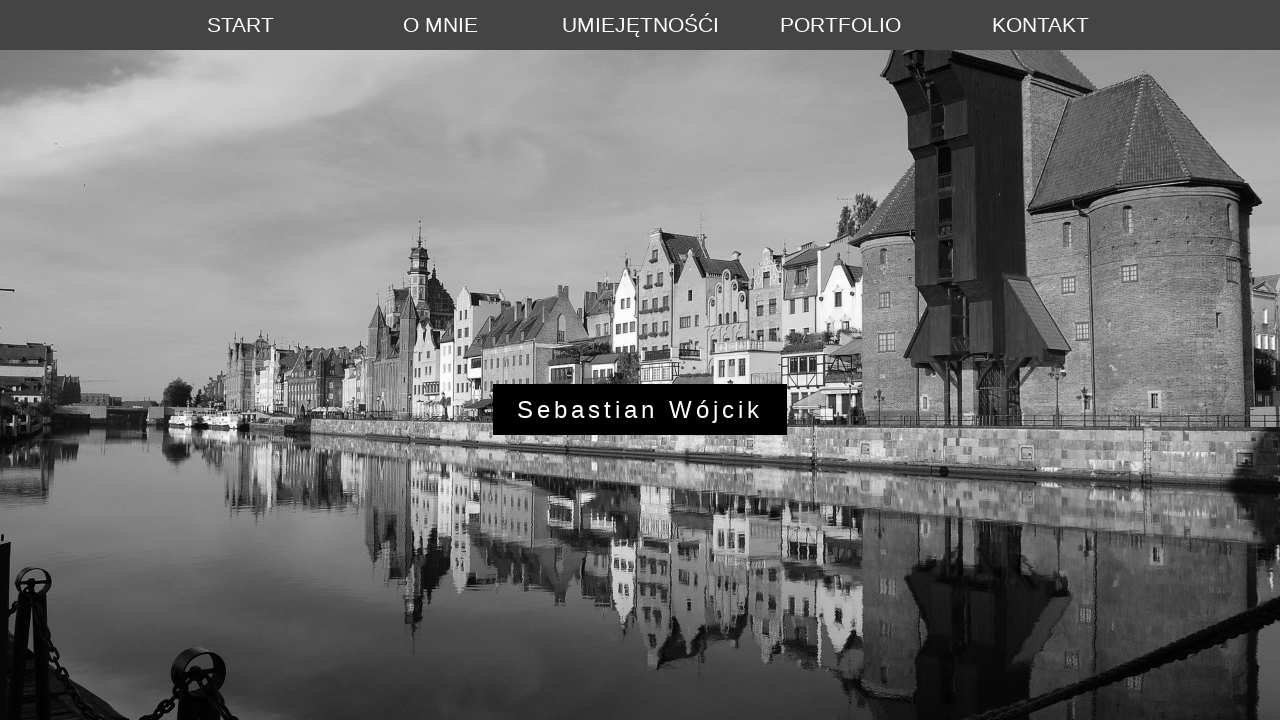

Clicked contact navigation link (5th list item) at (1040, 25) on div:first-child ul li:nth-child(5) a
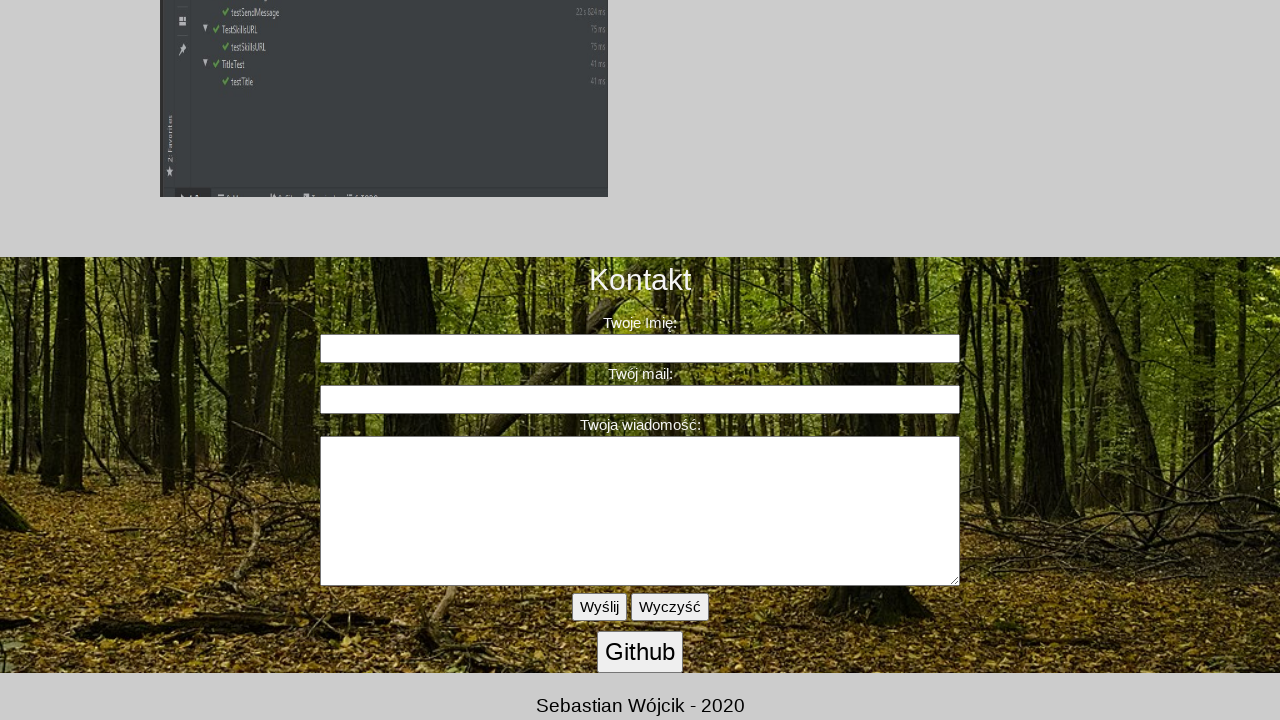

Navigated to contact section URL with #contact hash
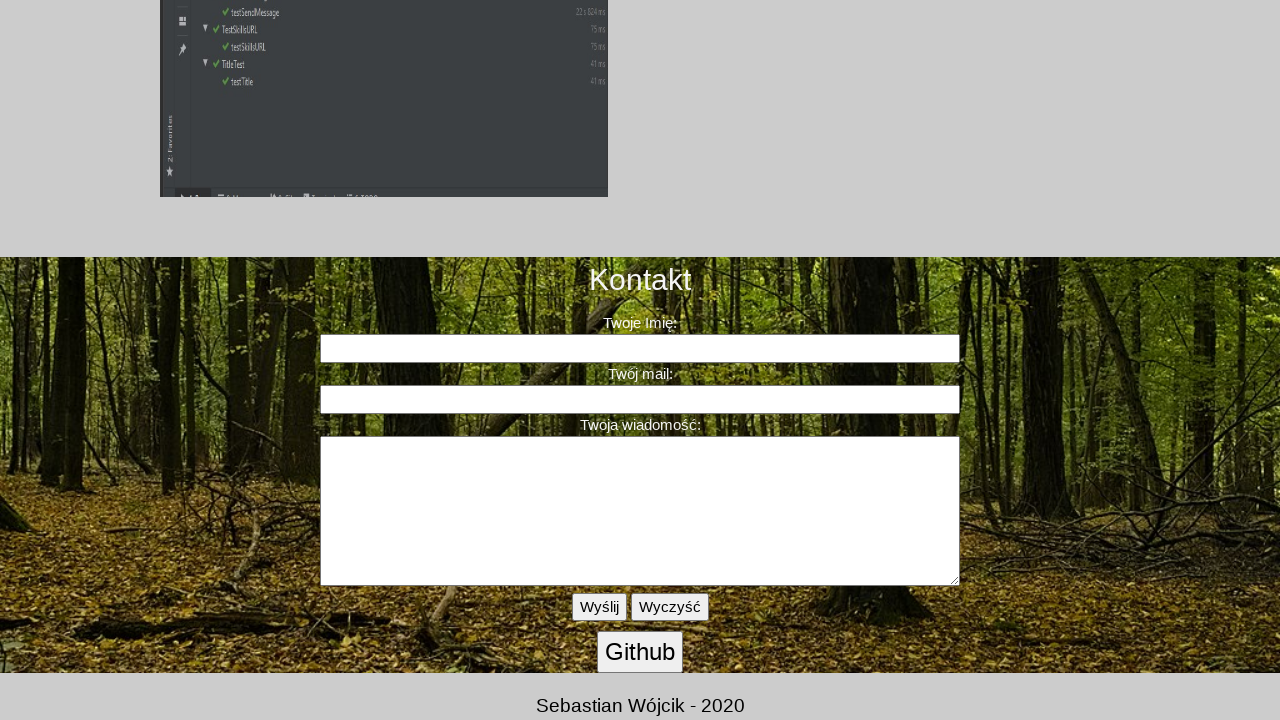

Navigated back to previous page
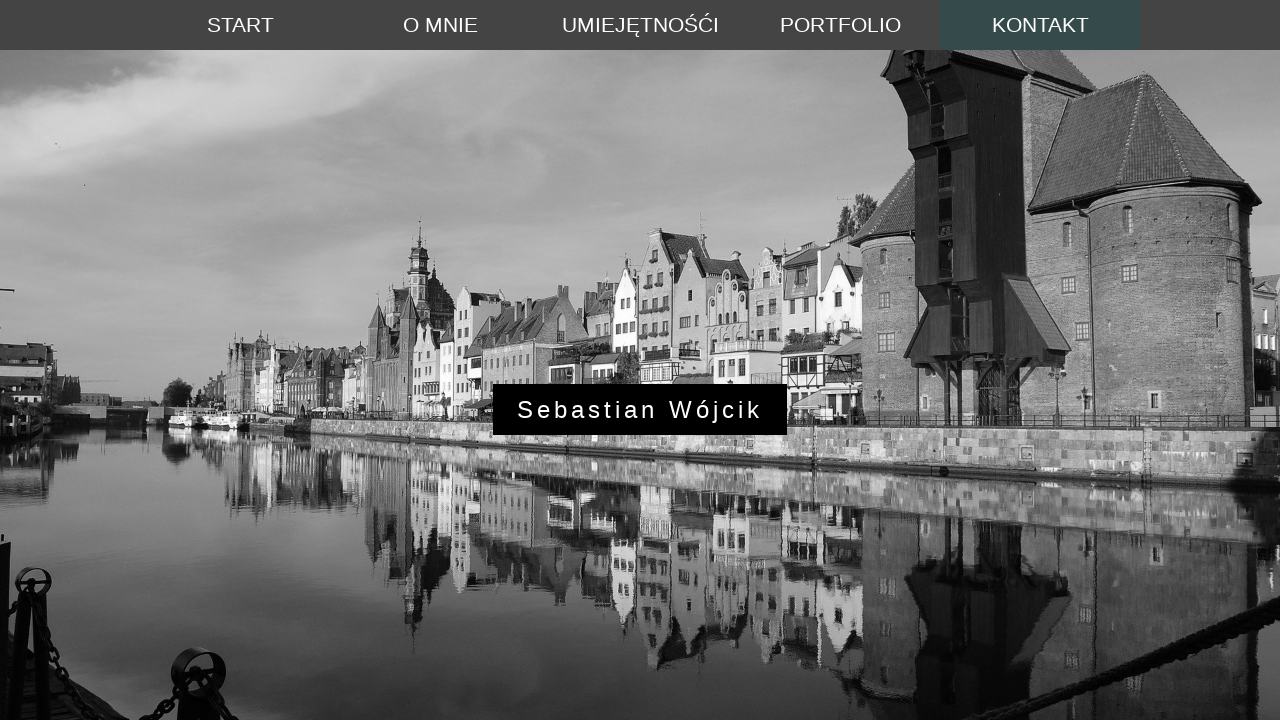

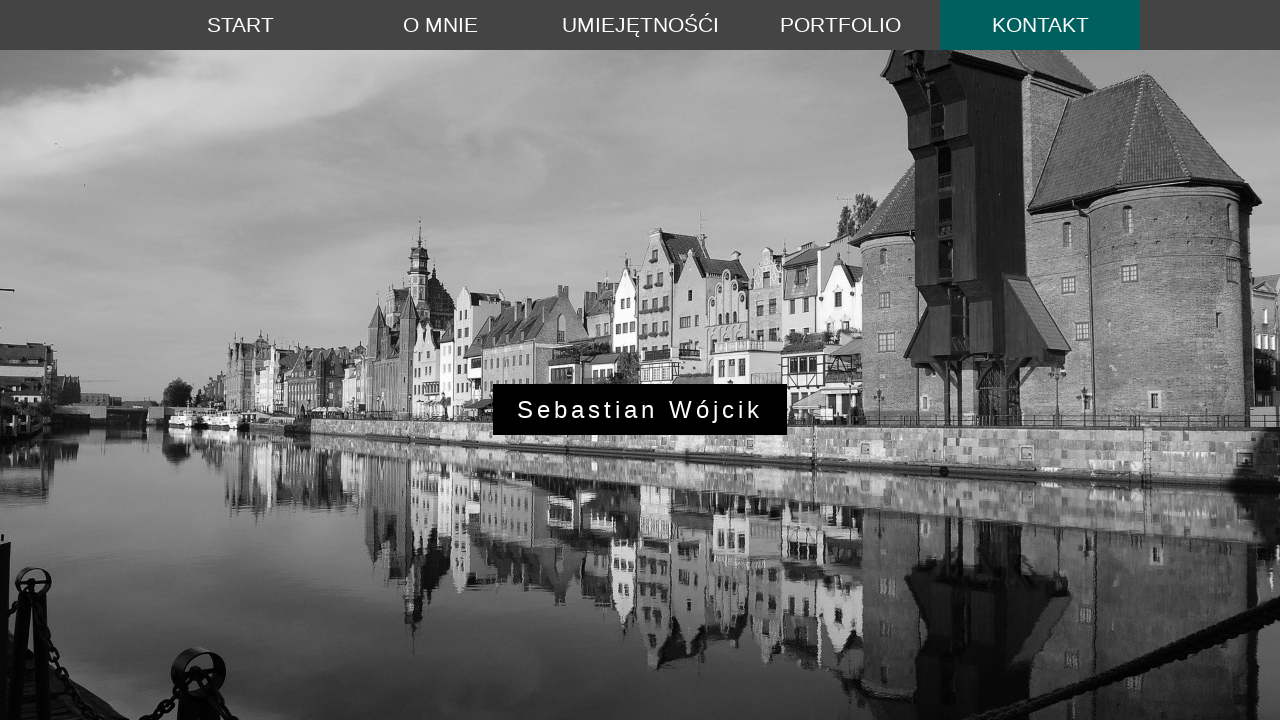